Tests that the todo counter displays the correct number of items as todos are added

Starting URL: https://demo.playwright.dev/todomvc

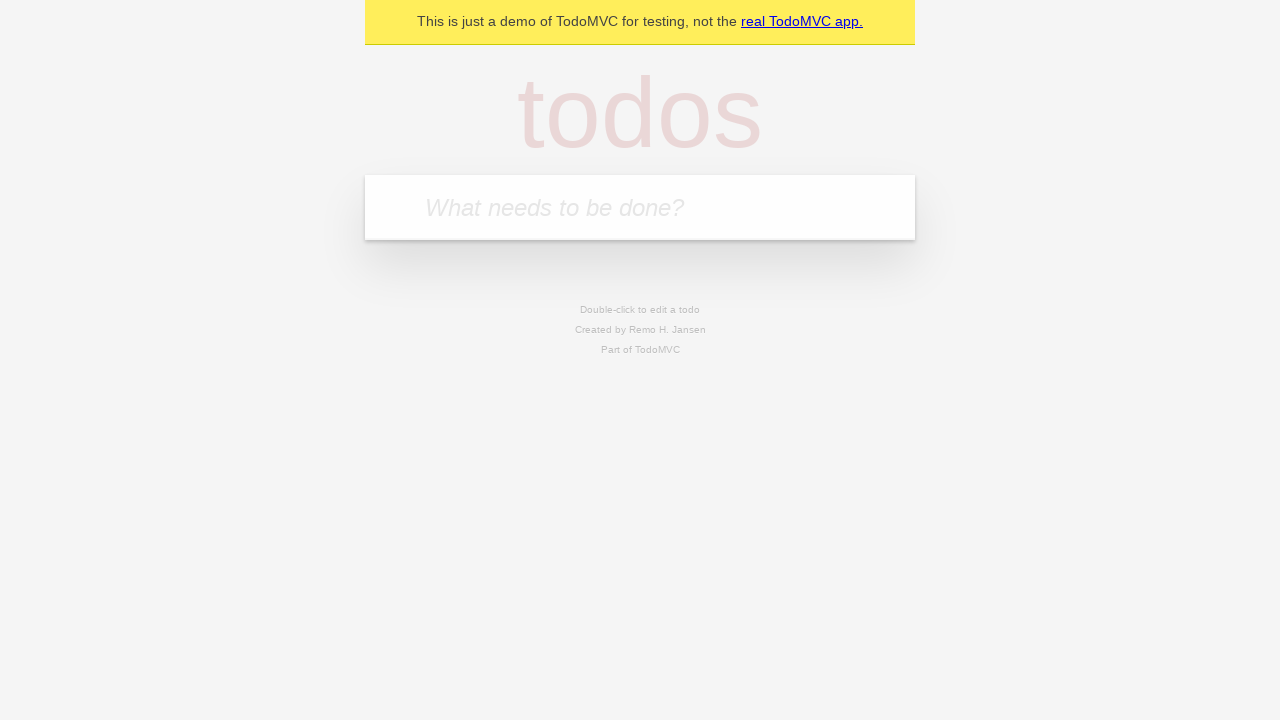

Filled todo input with 'buy some cheese' on internal:attr=[placeholder="What needs to be done?"i]
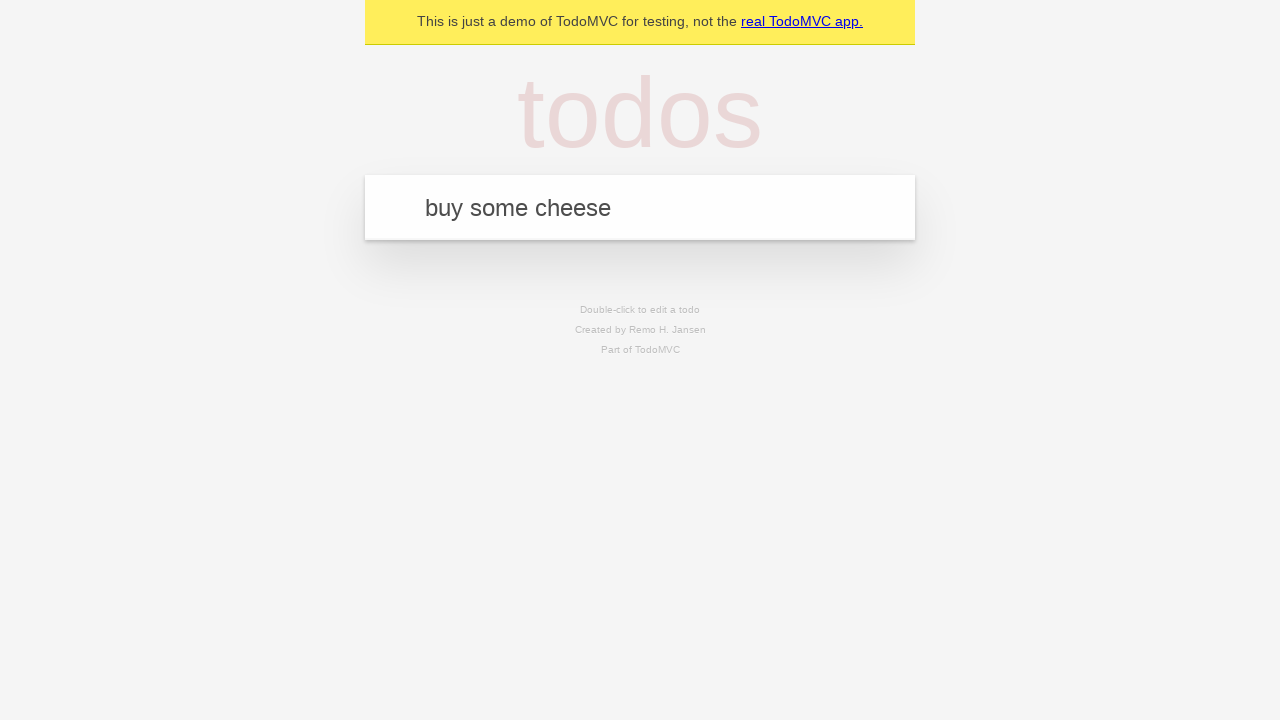

Pressed Enter to add first todo item on internal:attr=[placeholder="What needs to be done?"i]
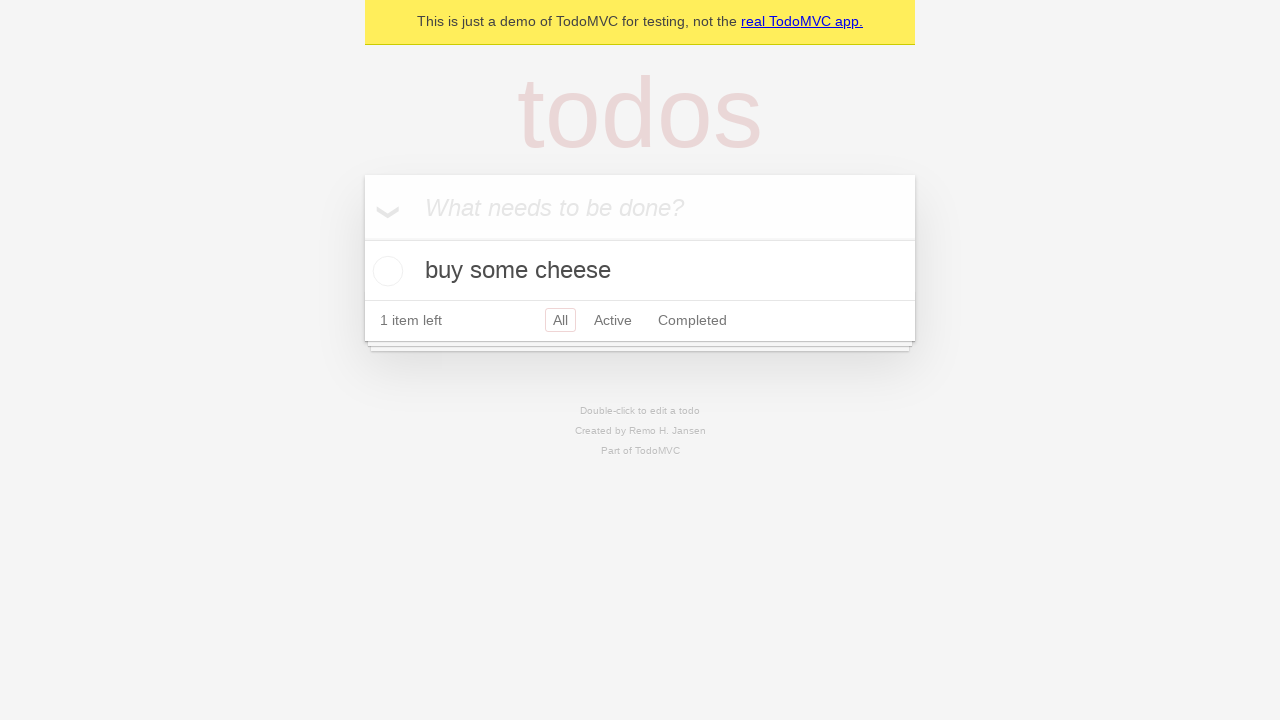

Todo counter element loaded, first item added
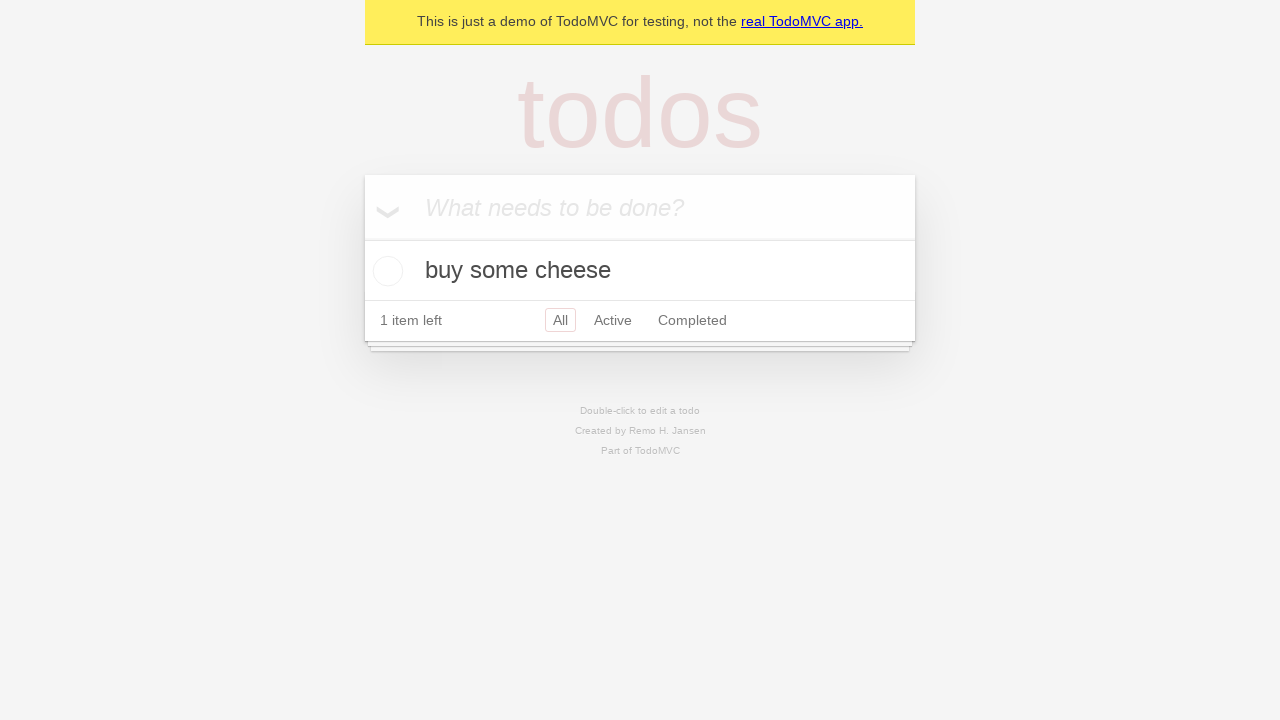

Filled todo input with 'feed the cat' on internal:attr=[placeholder="What needs to be done?"i]
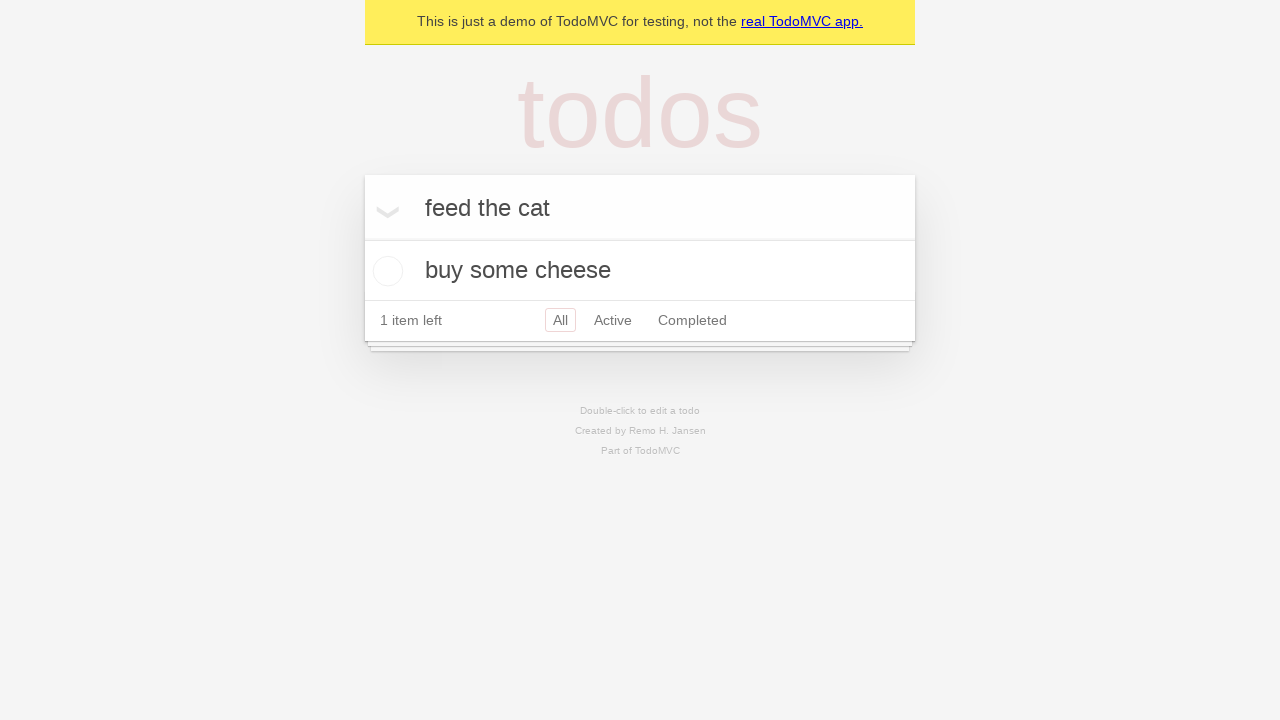

Pressed Enter to add second todo item on internal:attr=[placeholder="What needs to be done?"i]
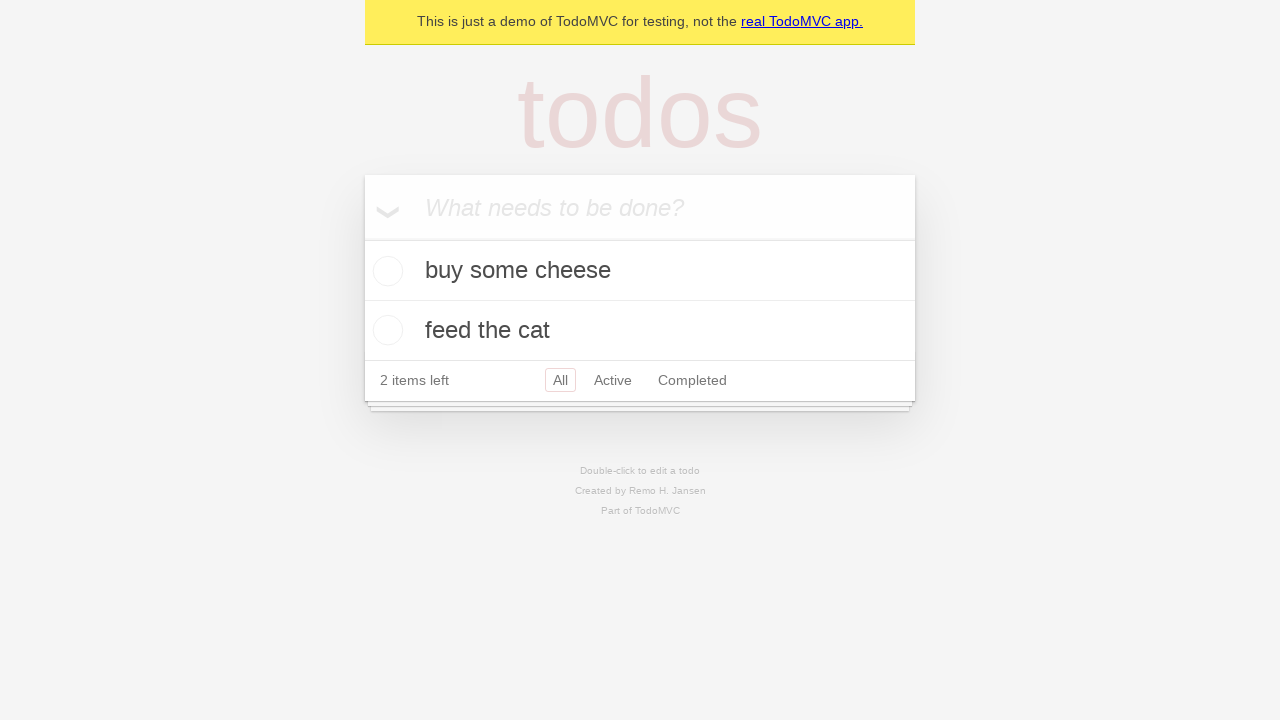

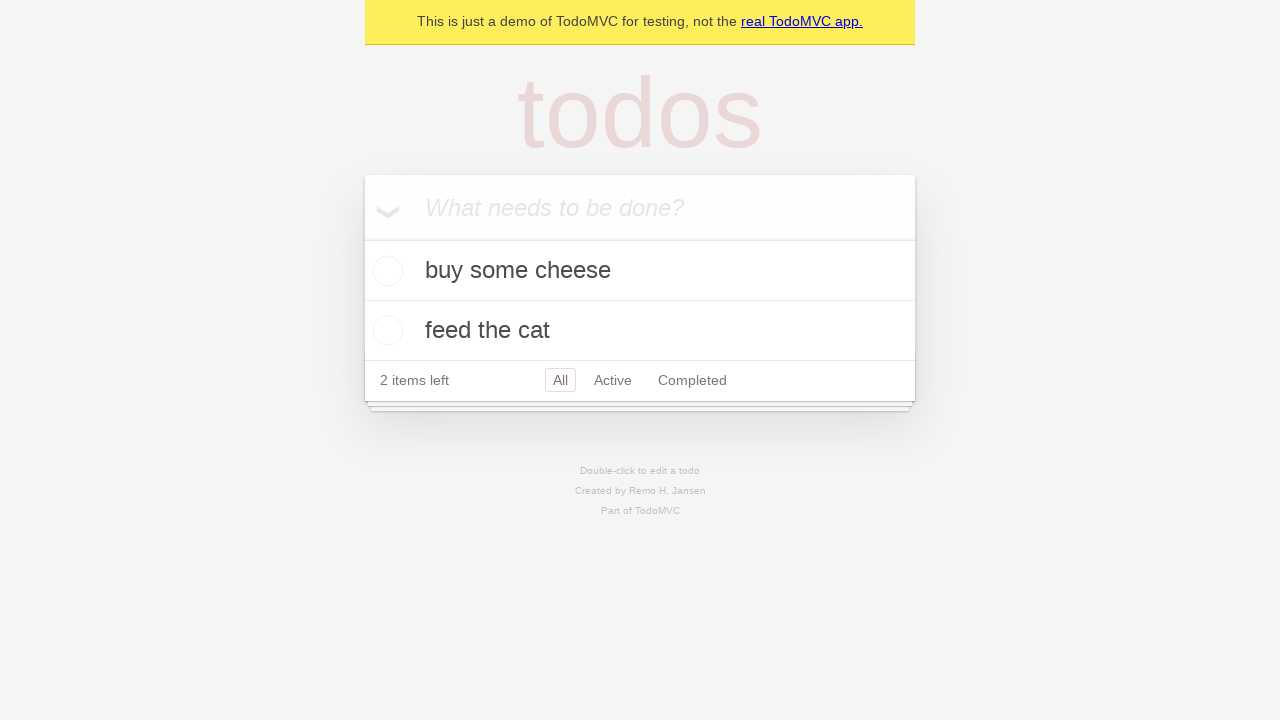